Tests dropdown passenger selection functionality by opening the passenger info dropdown, incrementing the adult count 4 times, and closing the dropdown

Starting URL: https://rahulshettyacademy.com/dropdownsPractise/

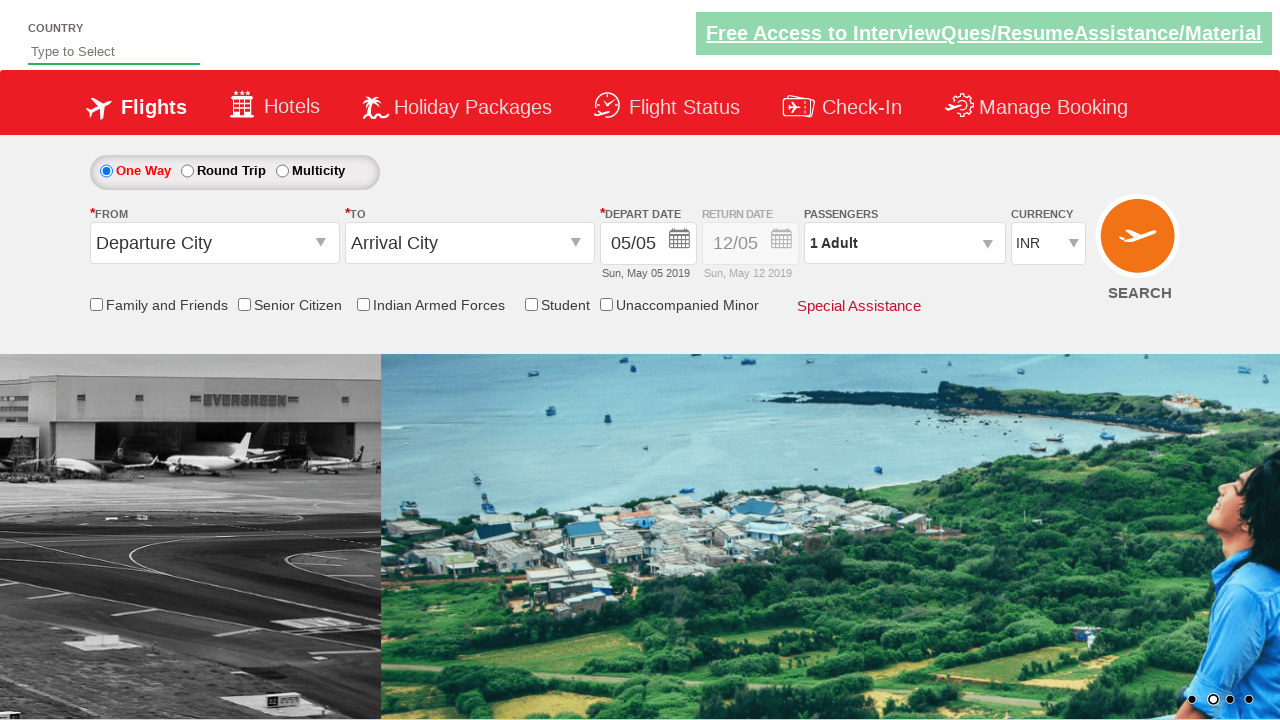

Clicked on passenger info dropdown to open it at (904, 243) on #divpaxinfo
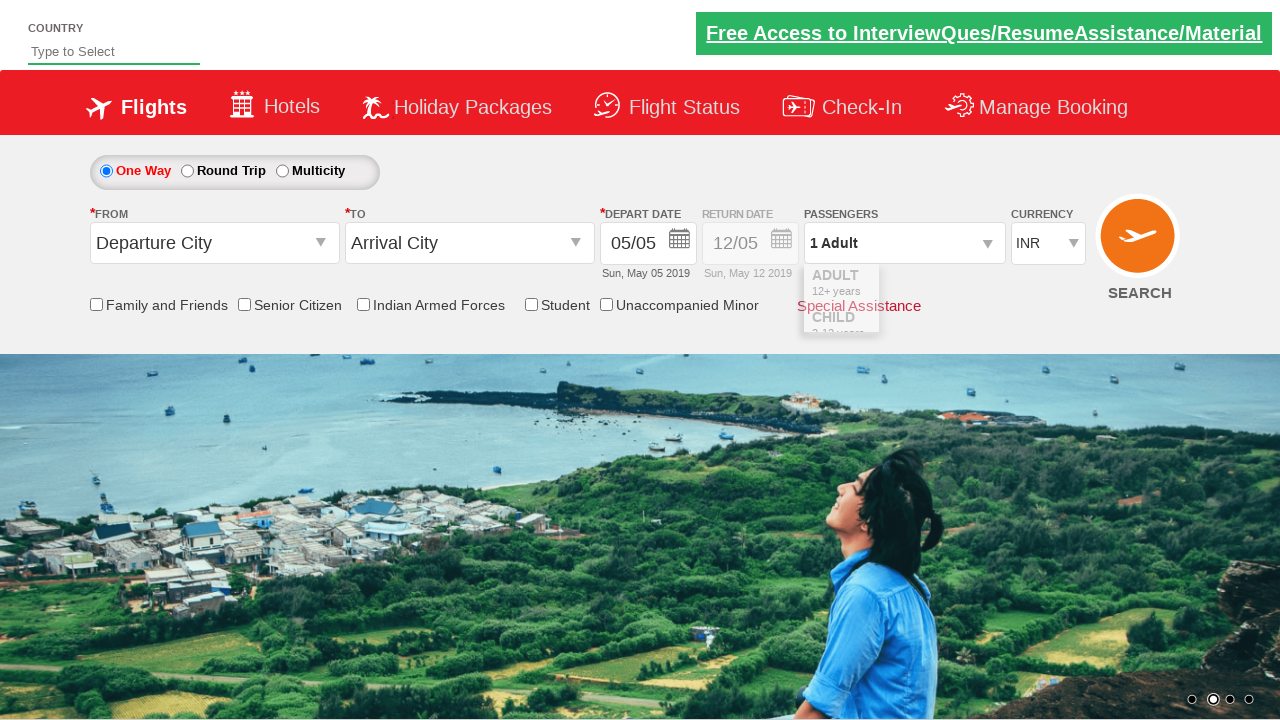

Waited 1 second for dropdown to be visible
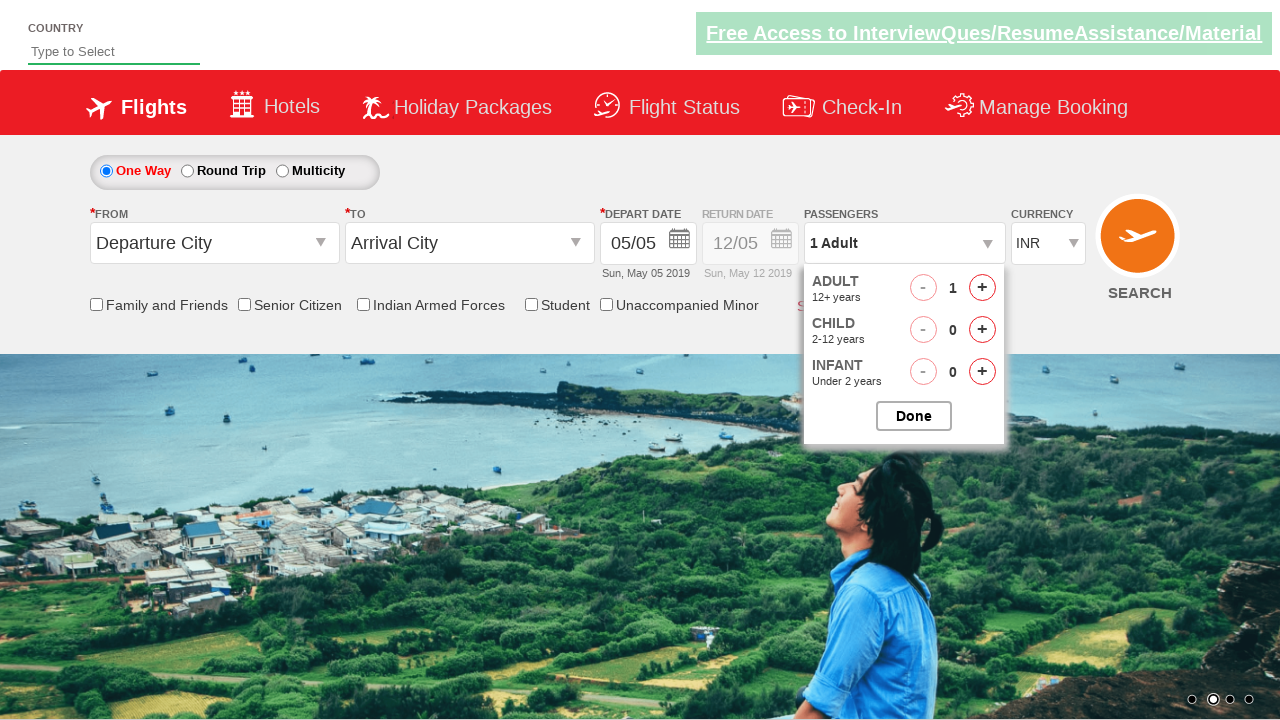

Incremented adult count (iteration 1 of 4) at (982, 288) on #hrefIncAdt
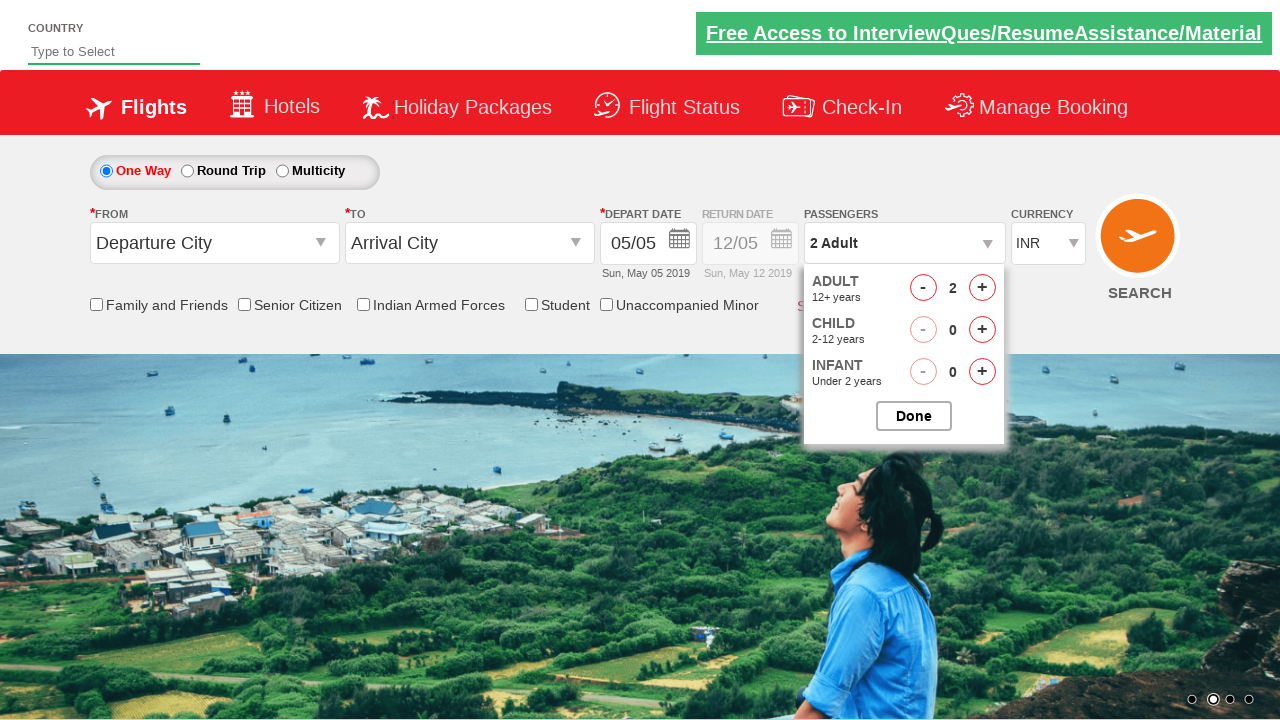

Incremented adult count (iteration 2 of 4) at (982, 288) on #hrefIncAdt
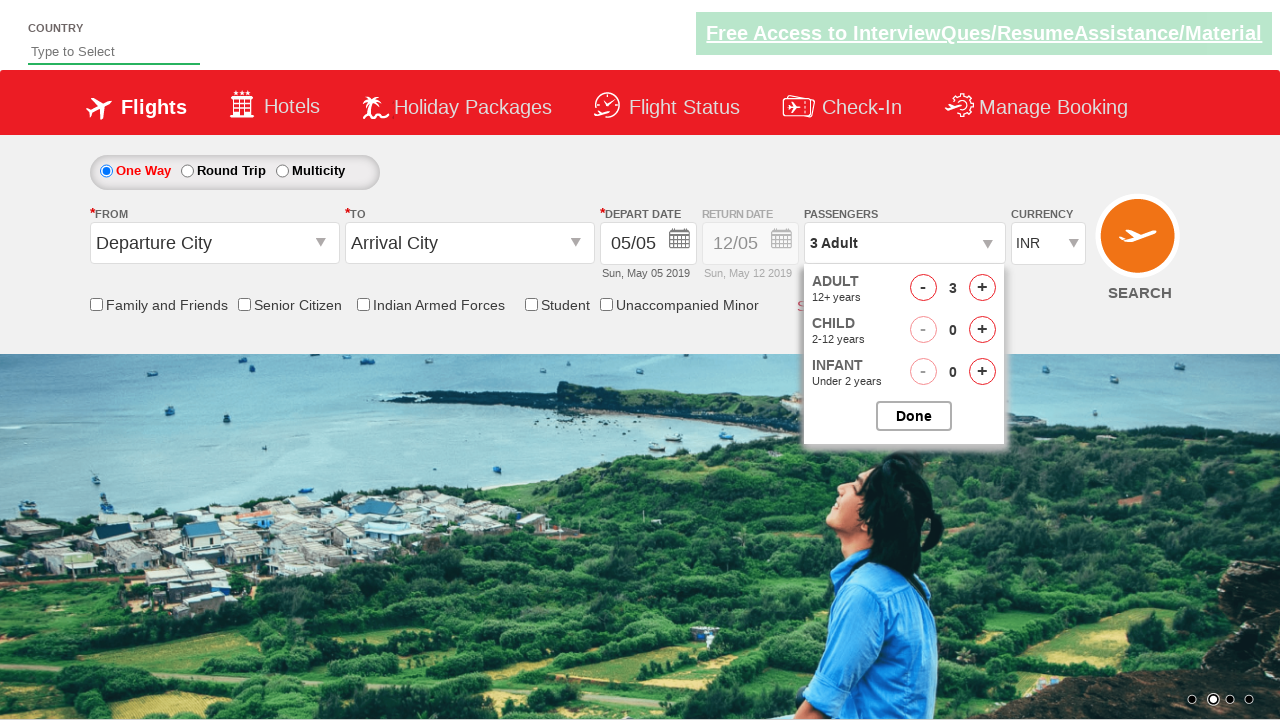

Incremented adult count (iteration 3 of 4) at (982, 288) on #hrefIncAdt
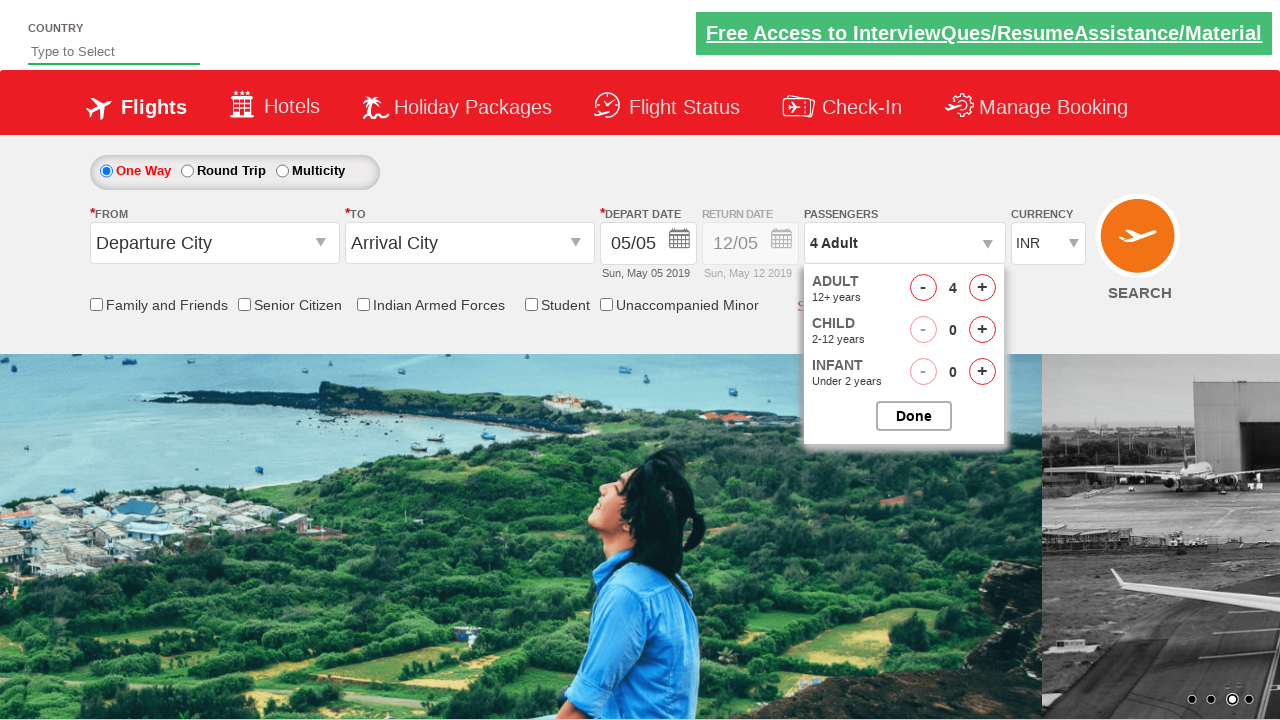

Incremented adult count (iteration 4 of 4) at (982, 288) on #hrefIncAdt
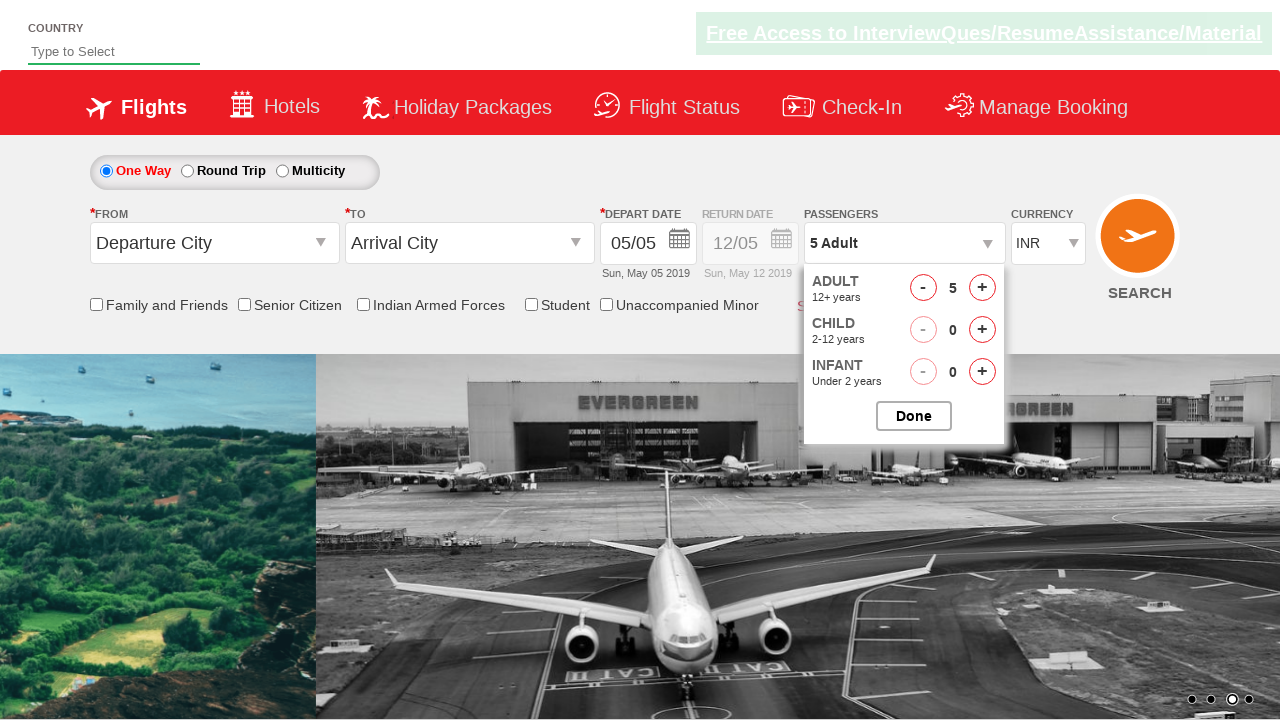

Closed the passenger options dropdown at (914, 416) on #btnclosepaxoption
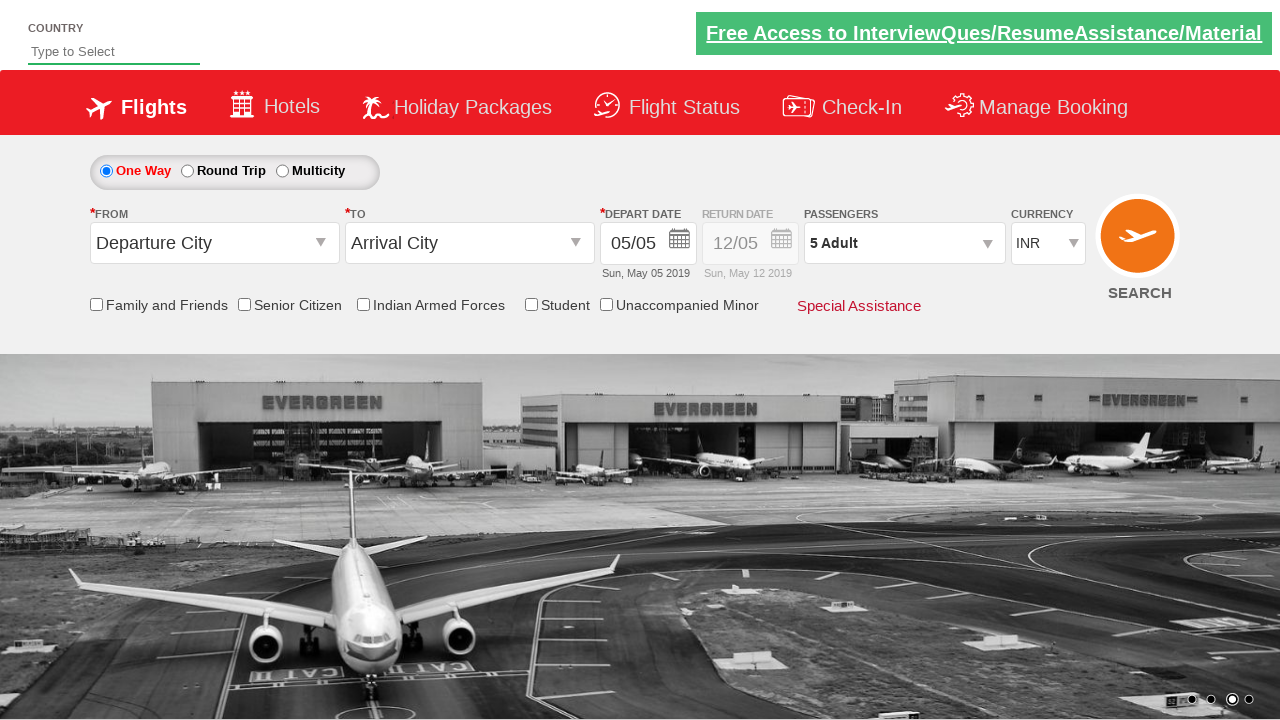

Verified that passenger info dropdown is present after closing
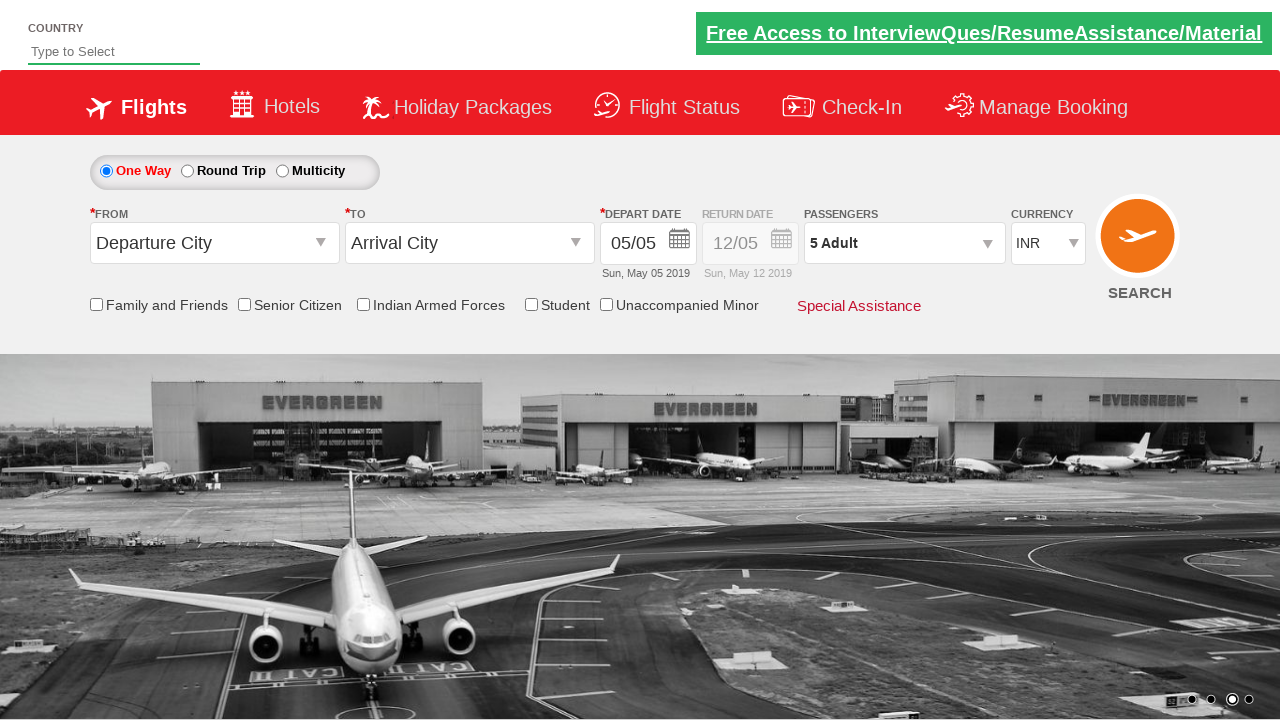

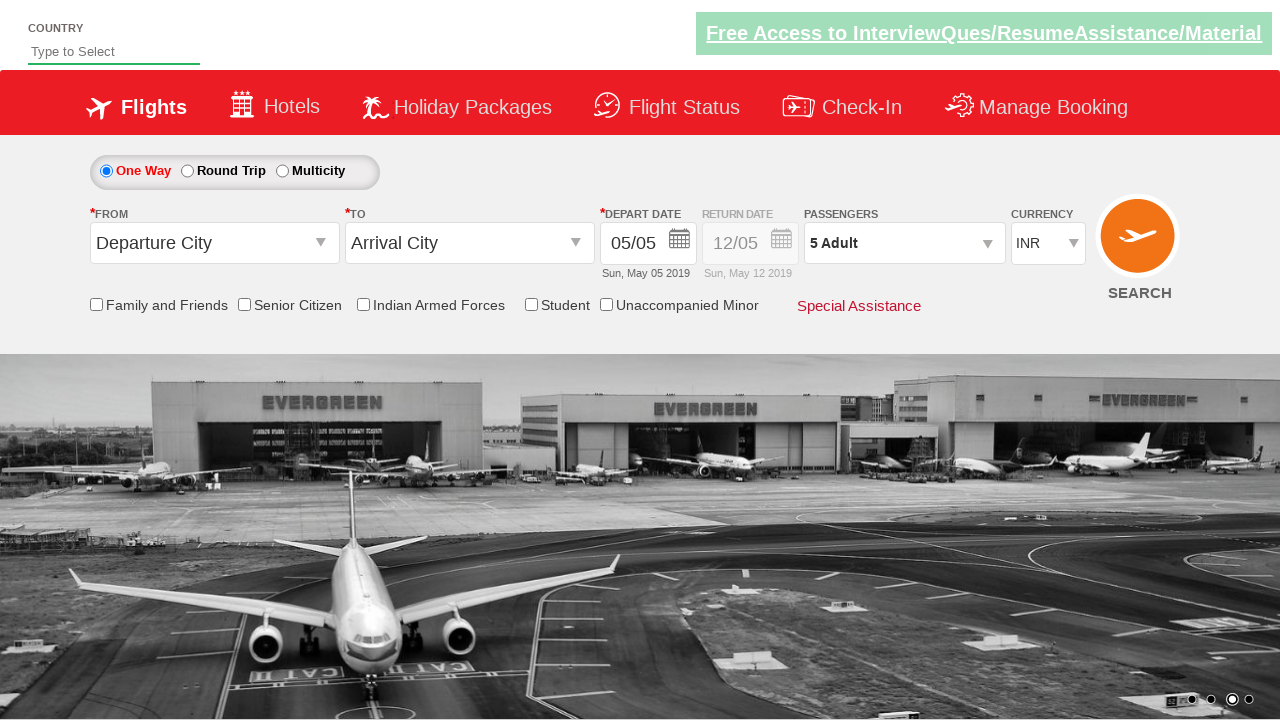